Tests form submission without phone number to check validation

Starting URL: https://elenta.lt/patalpinti/ivesti-informacija?categoryId=BuitisLaisvalaikis_FloraFauna&actionId=Siulo&returnurl=%2F

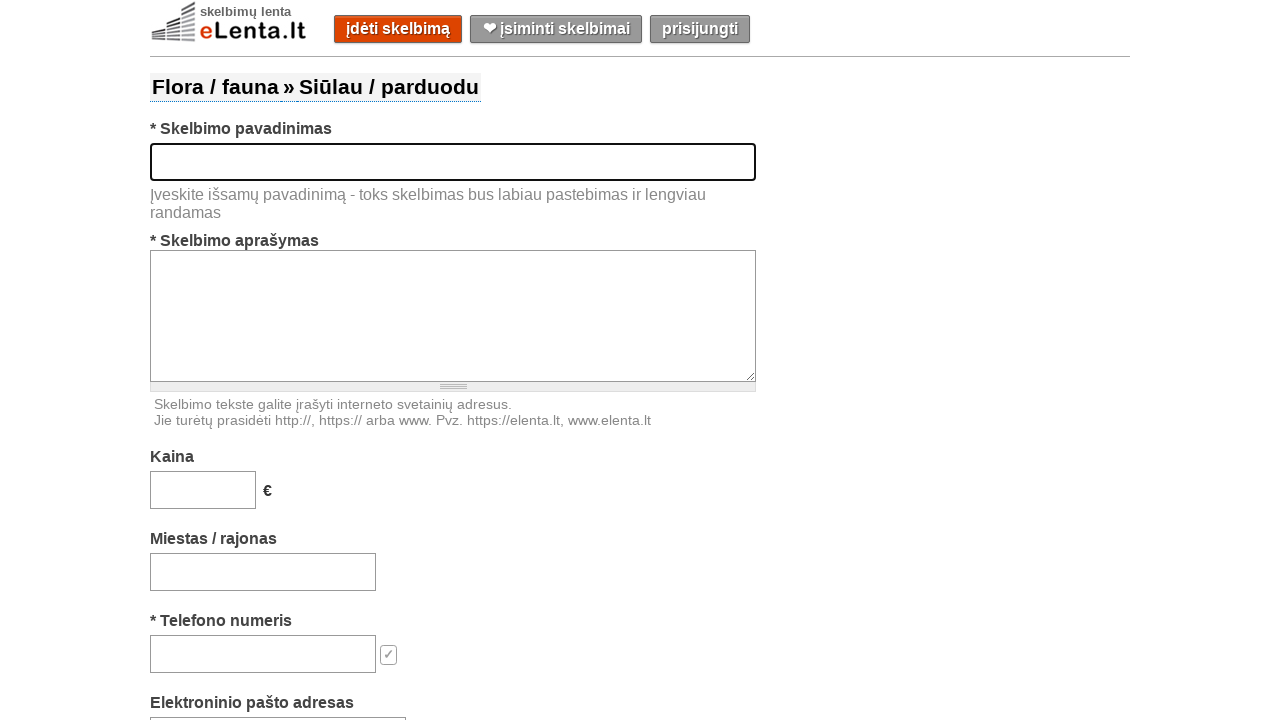

Filled title field with 'Drasunas' on #title
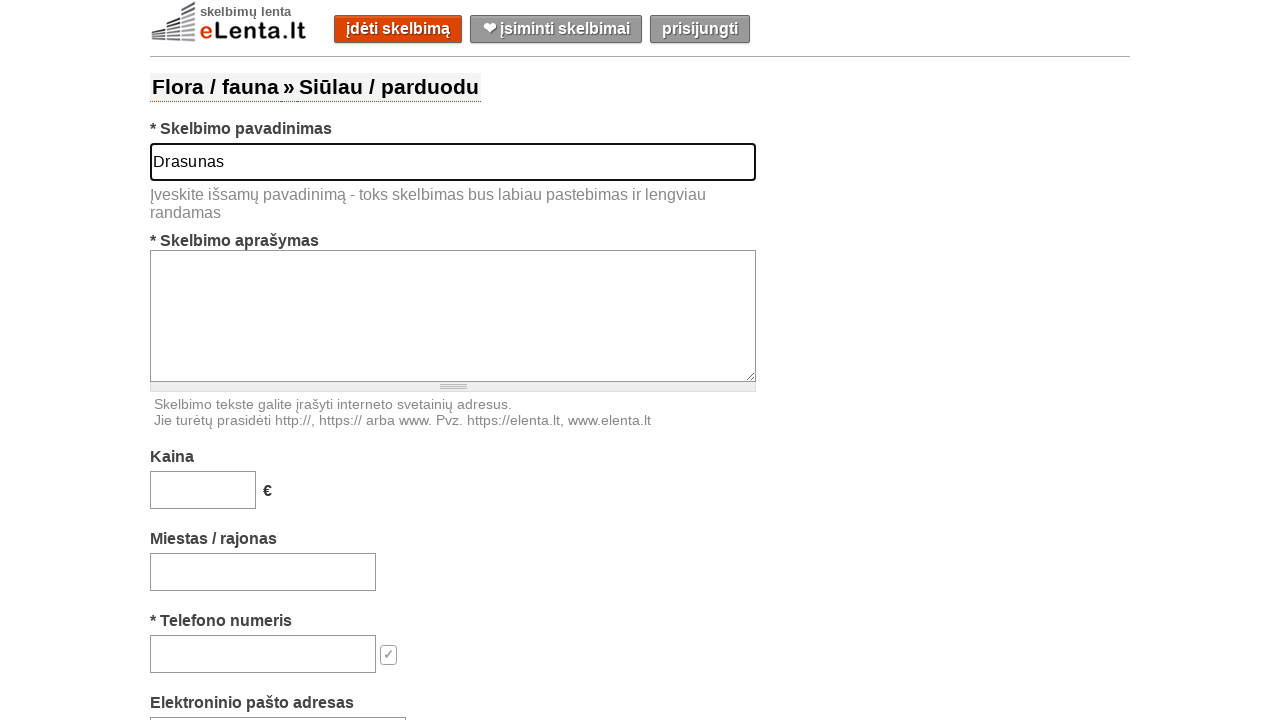

Filled description field with product details on #text
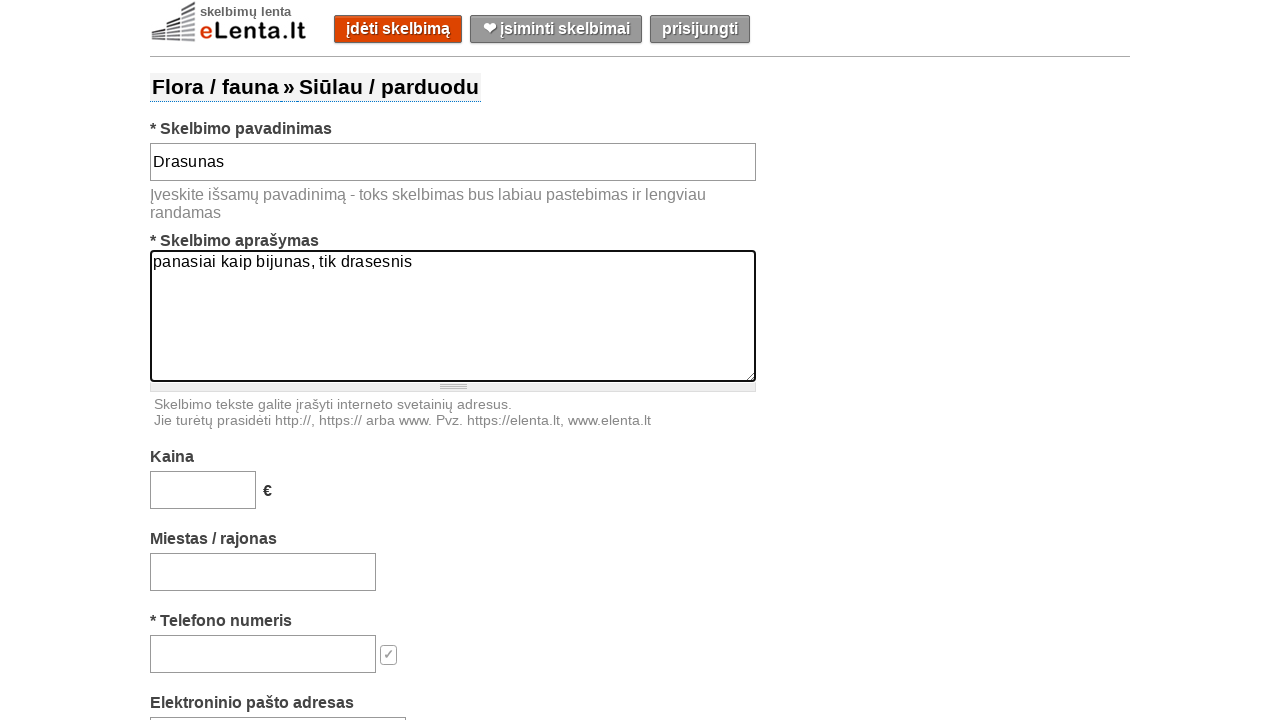

Filled price field with '40' on #price
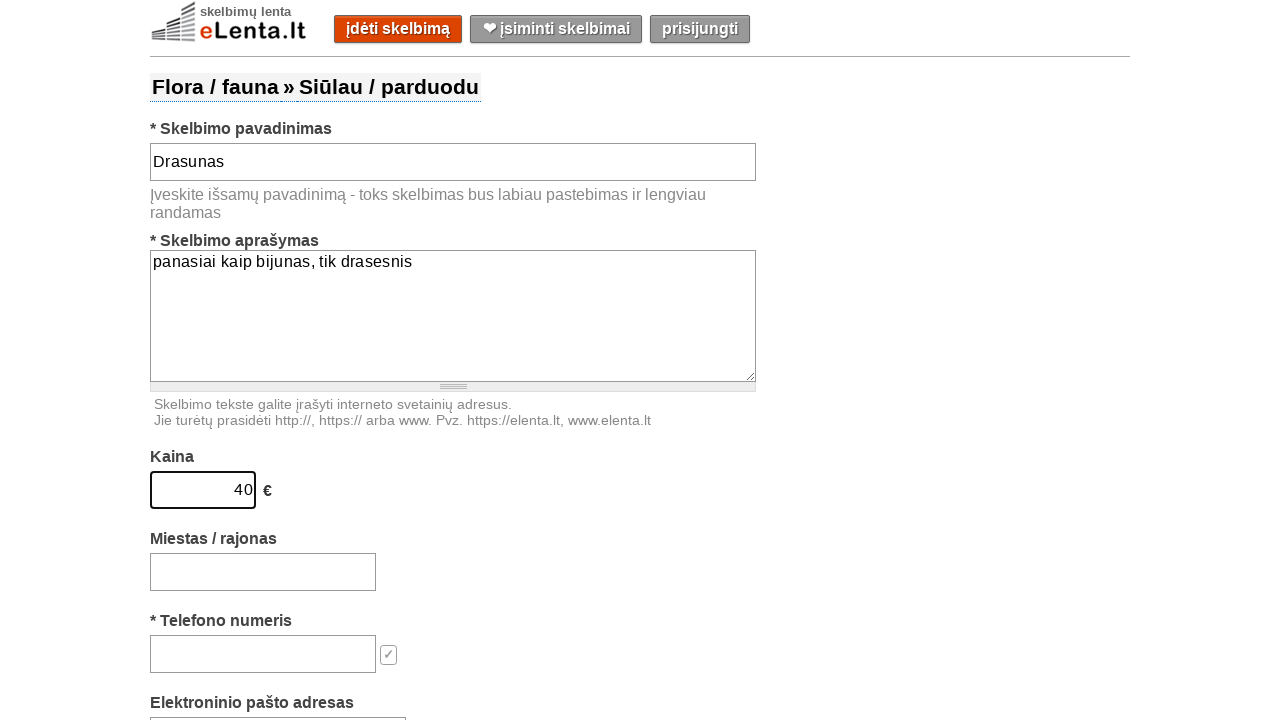

Filled location field with 'Kaunas' on #location-search-box
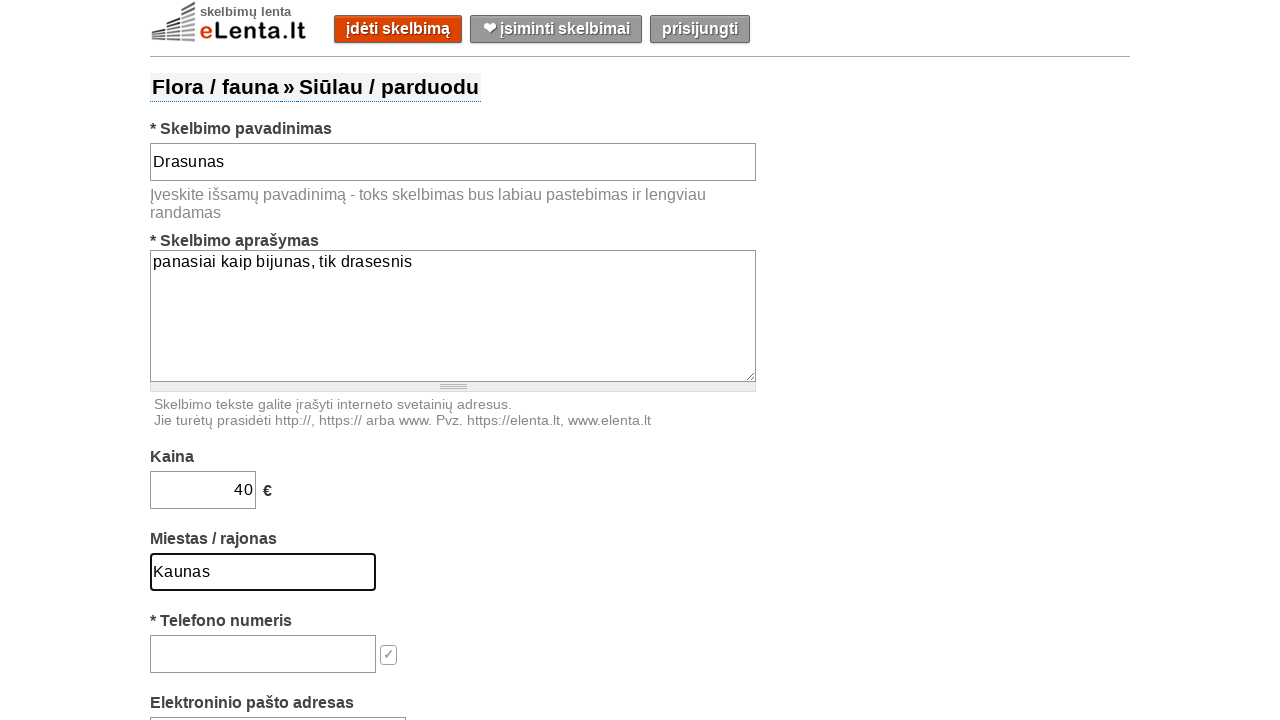

Left phone field empty on #phone
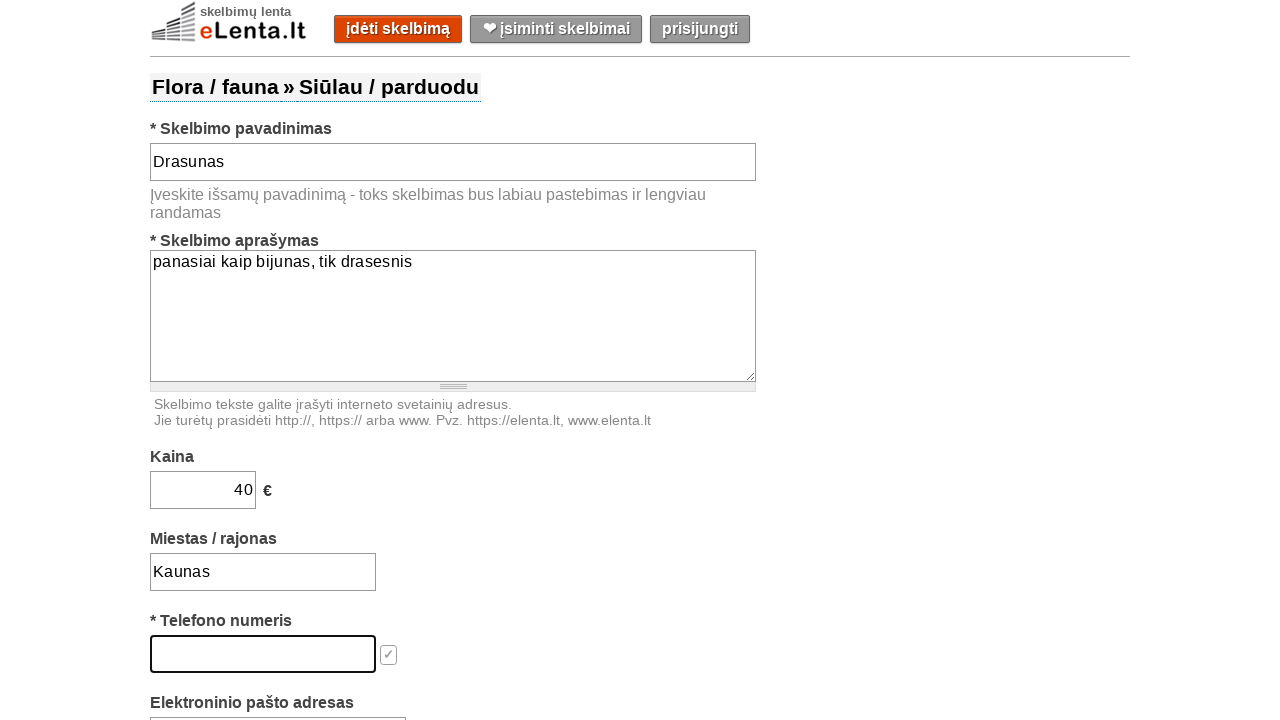

Filled email field with 'drasus@medis.lt' on #email
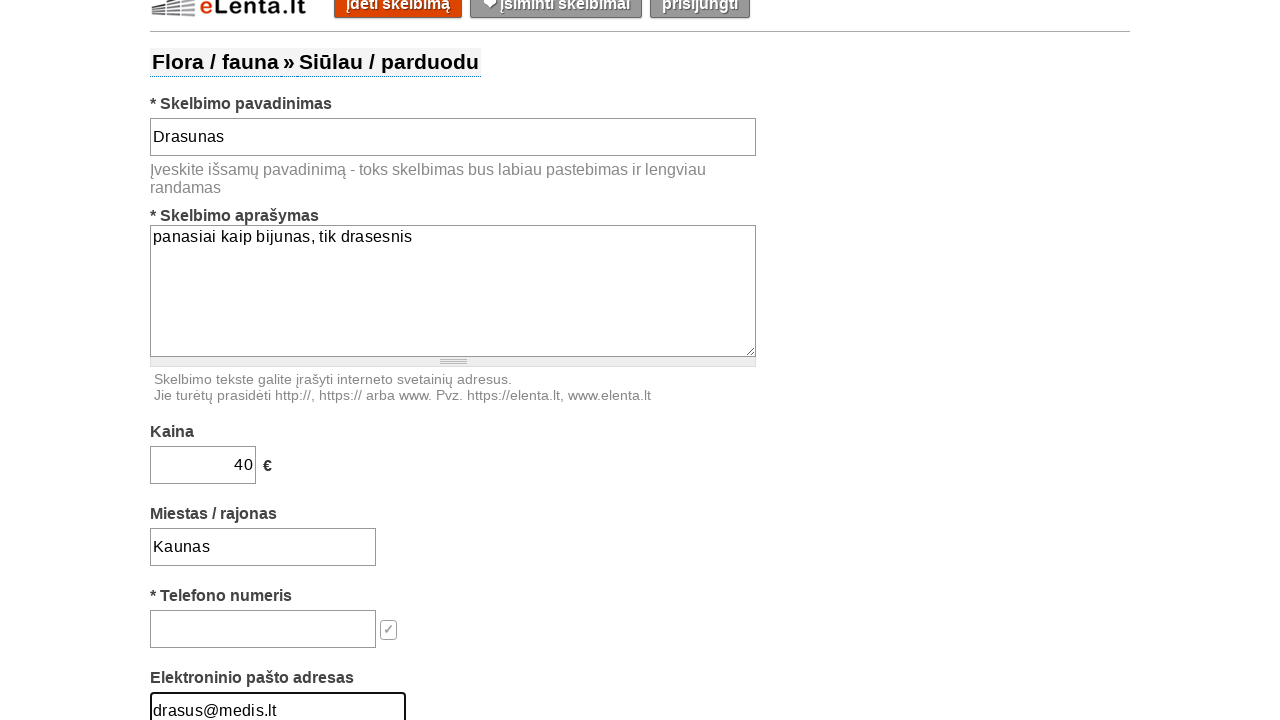

Clicked submit button to test form validation without phone number at (659, 360) on #submit-button
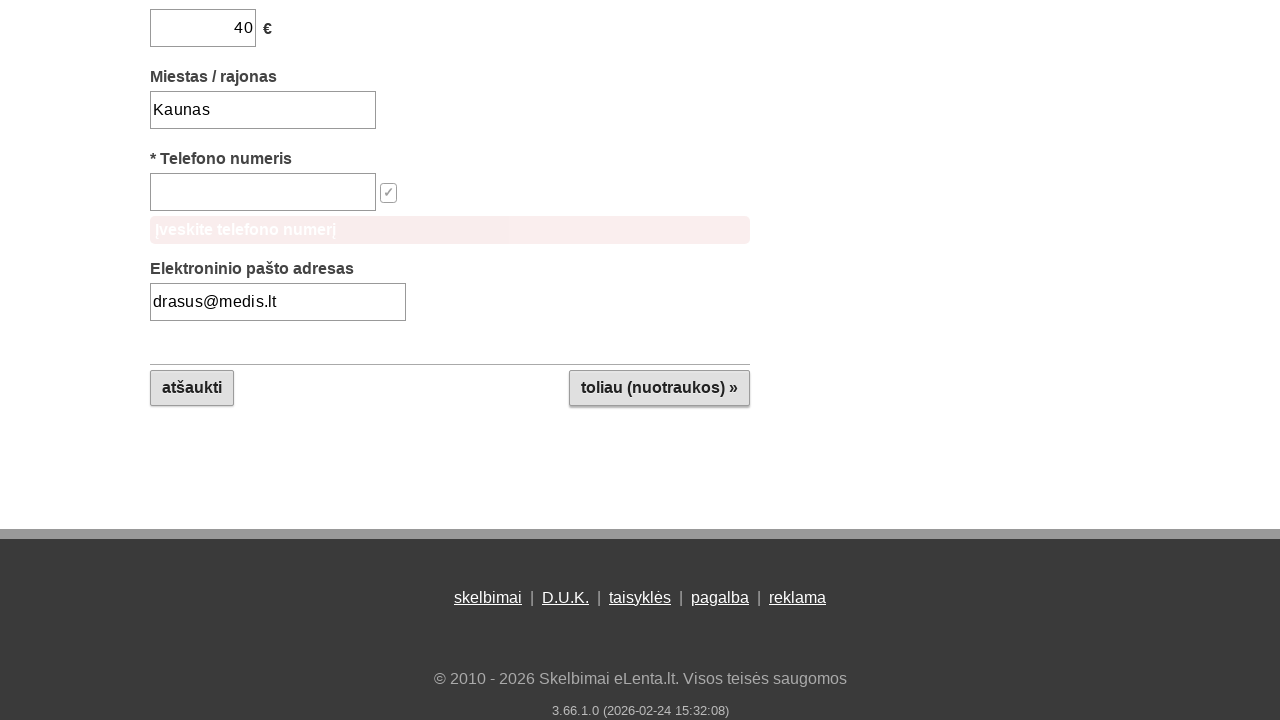

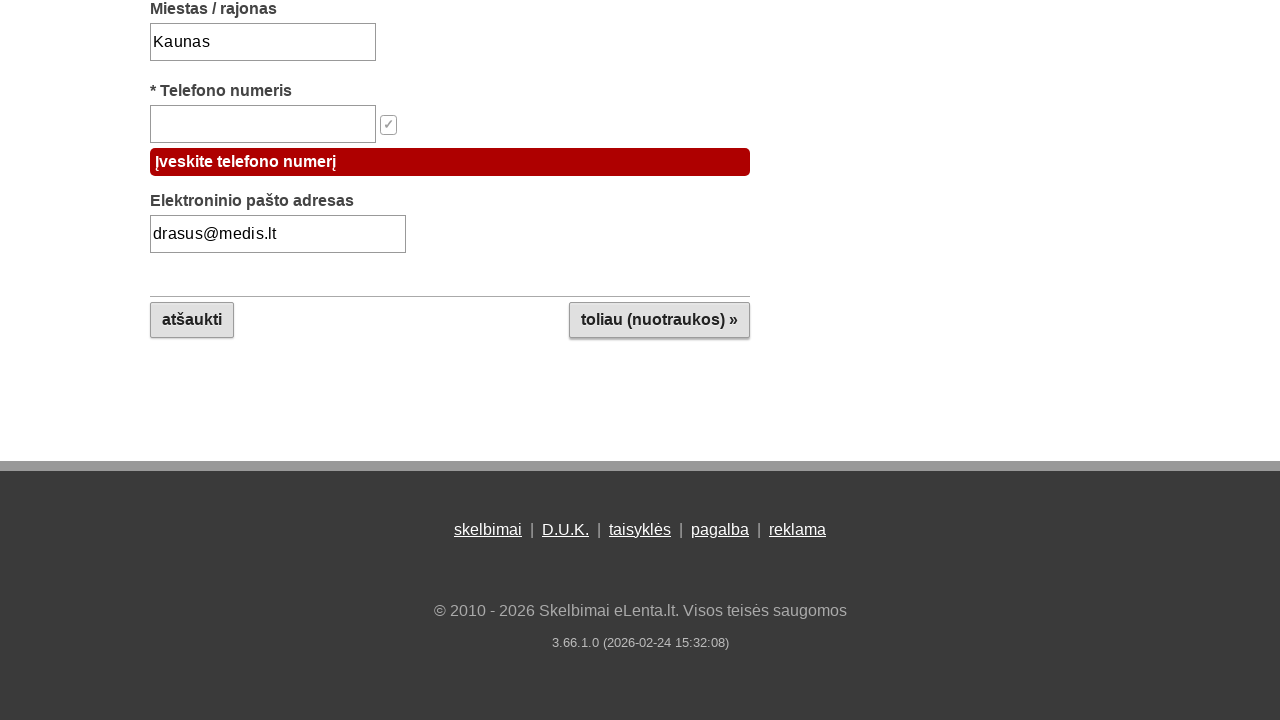